Tests unmarking todo items as complete by unchecking their checkboxes

Starting URL: https://demo.playwright.dev/todomvc

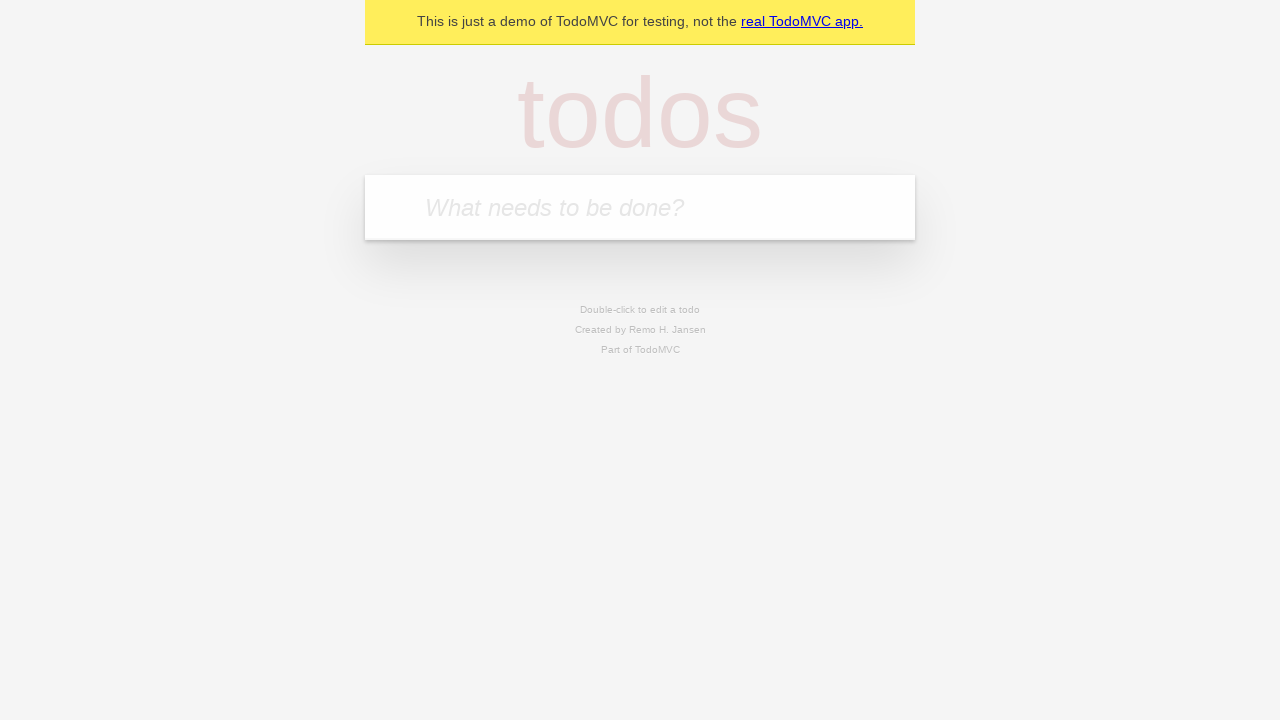

Located the todo input field
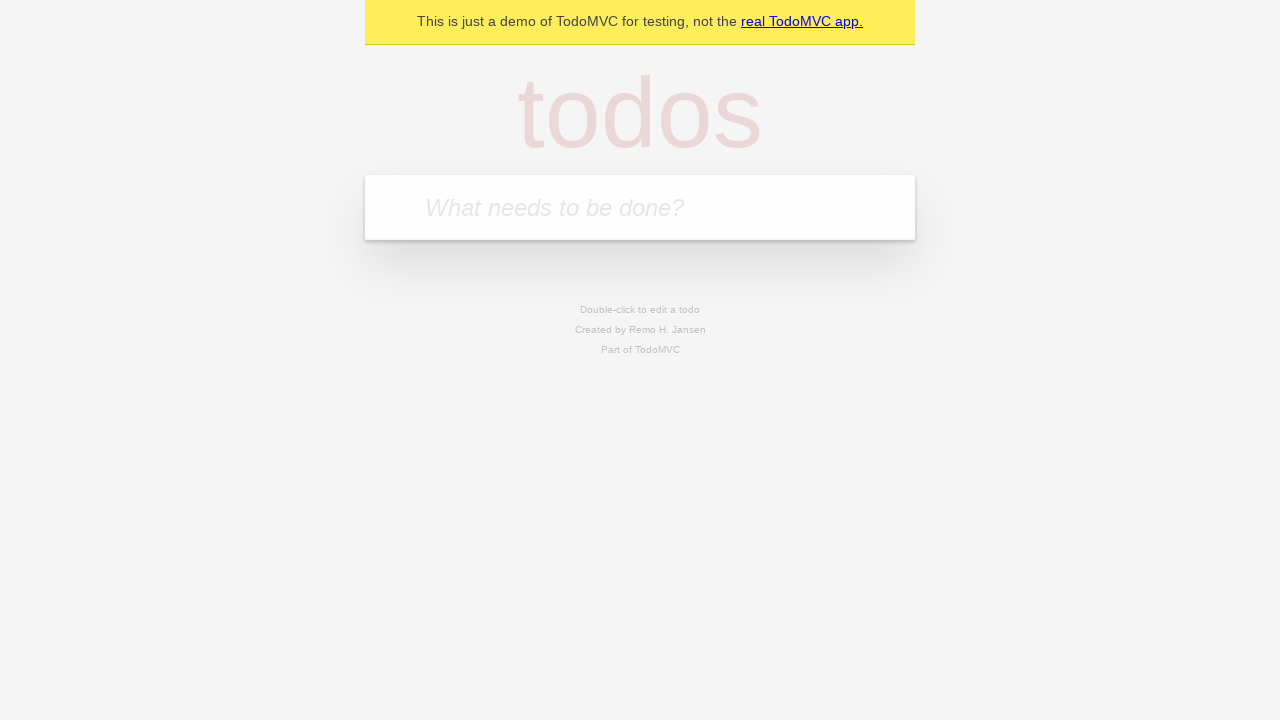

Filled todo input with 'buy some cheese' on internal:attr=[placeholder="What needs to be done?"i]
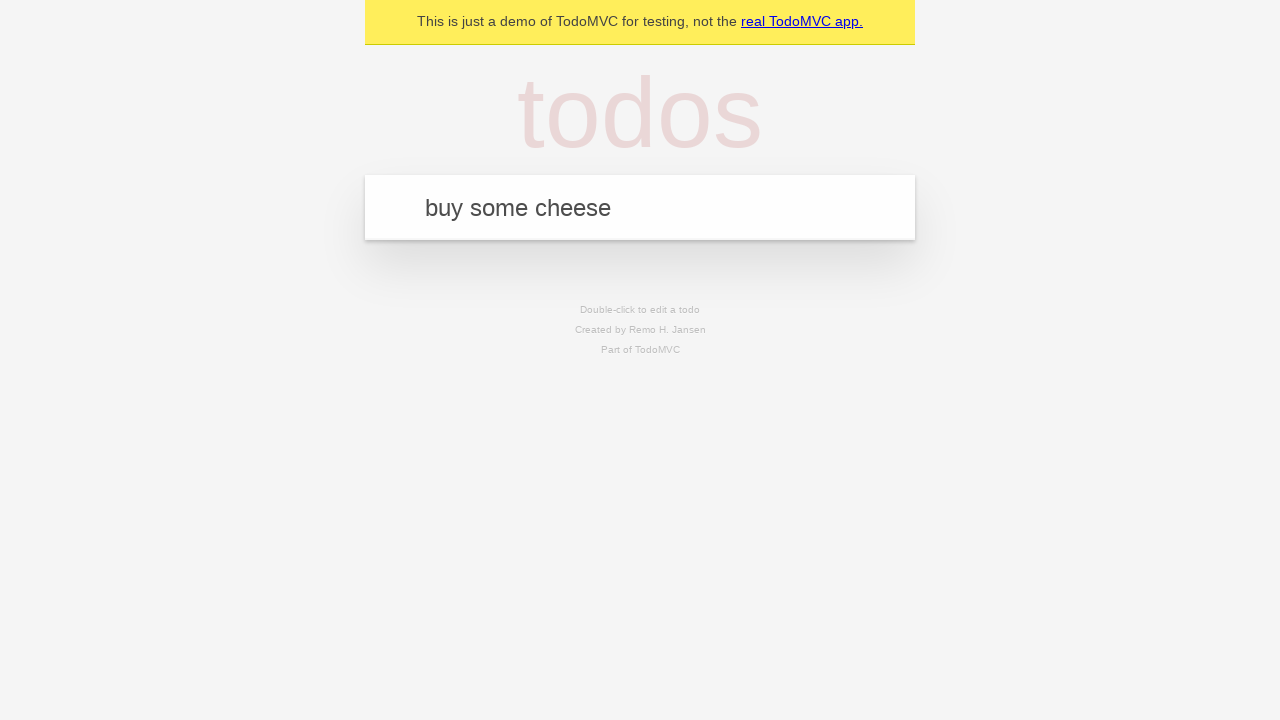

Pressed Enter to add 'buy some cheese' to the todo list on internal:attr=[placeholder="What needs to be done?"i]
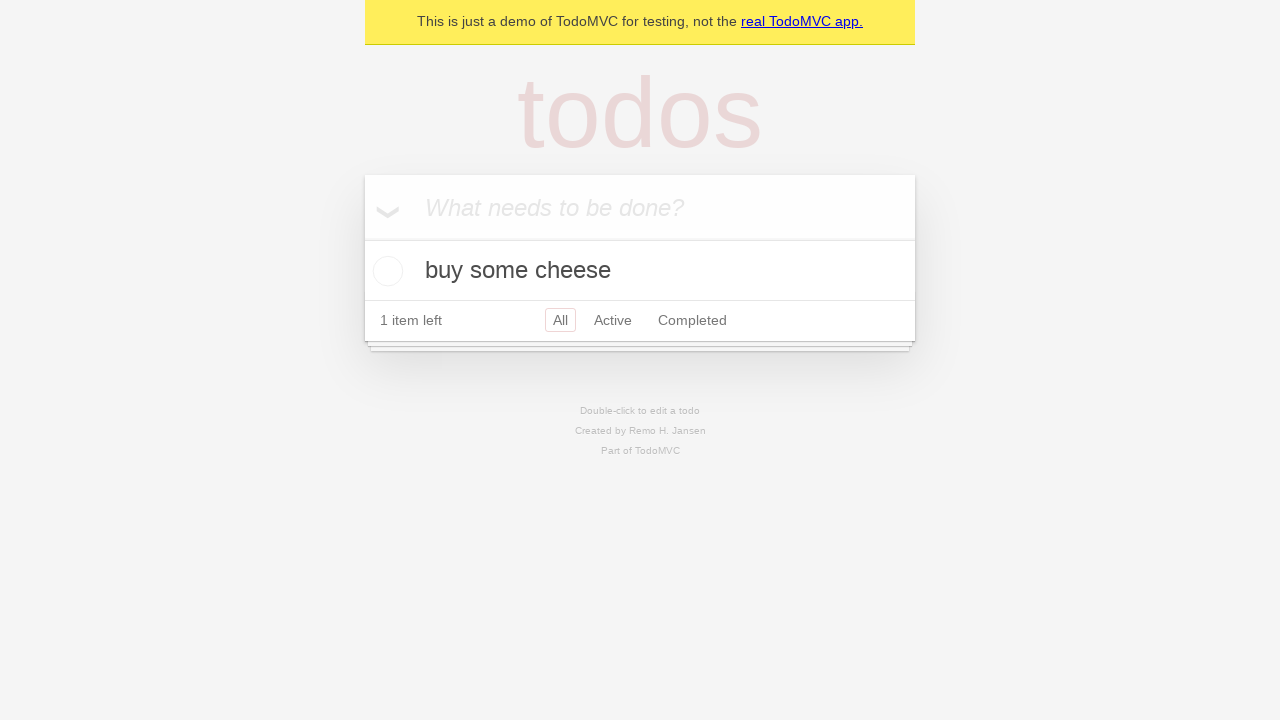

Filled todo input with 'feed the cat' on internal:attr=[placeholder="What needs to be done?"i]
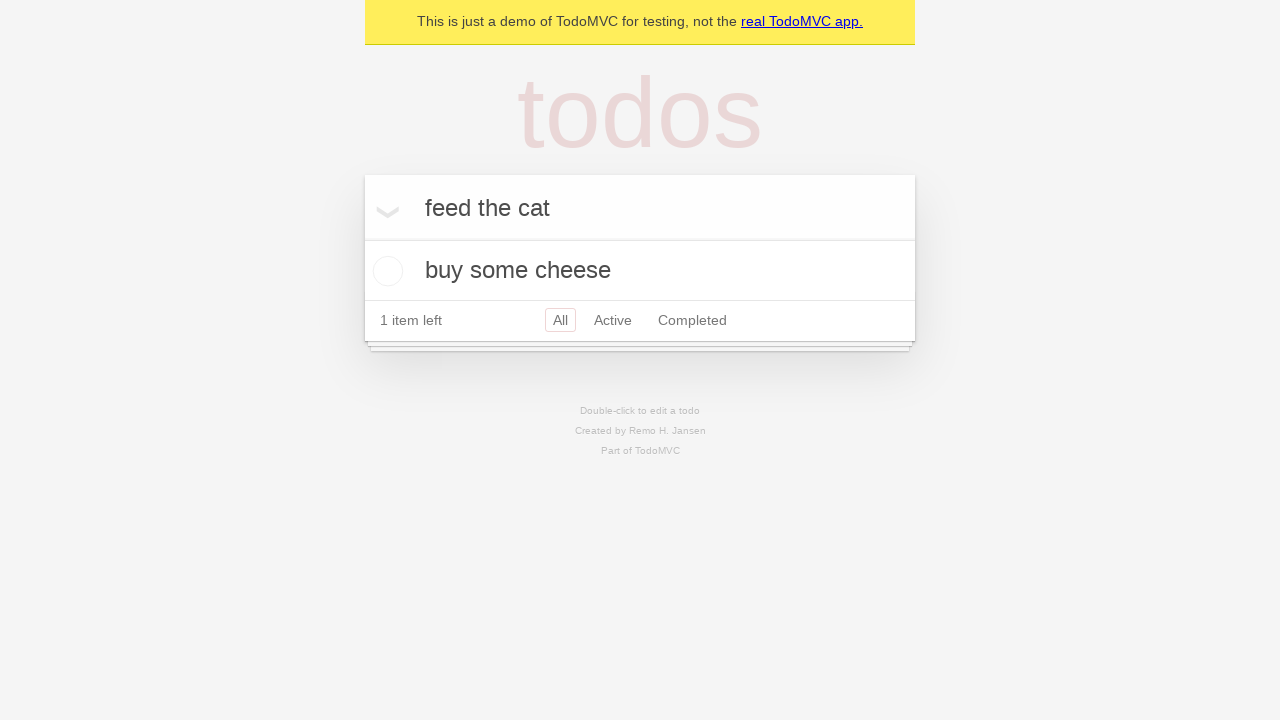

Pressed Enter to add 'feed the cat' to the todo list on internal:attr=[placeholder="What needs to be done?"i]
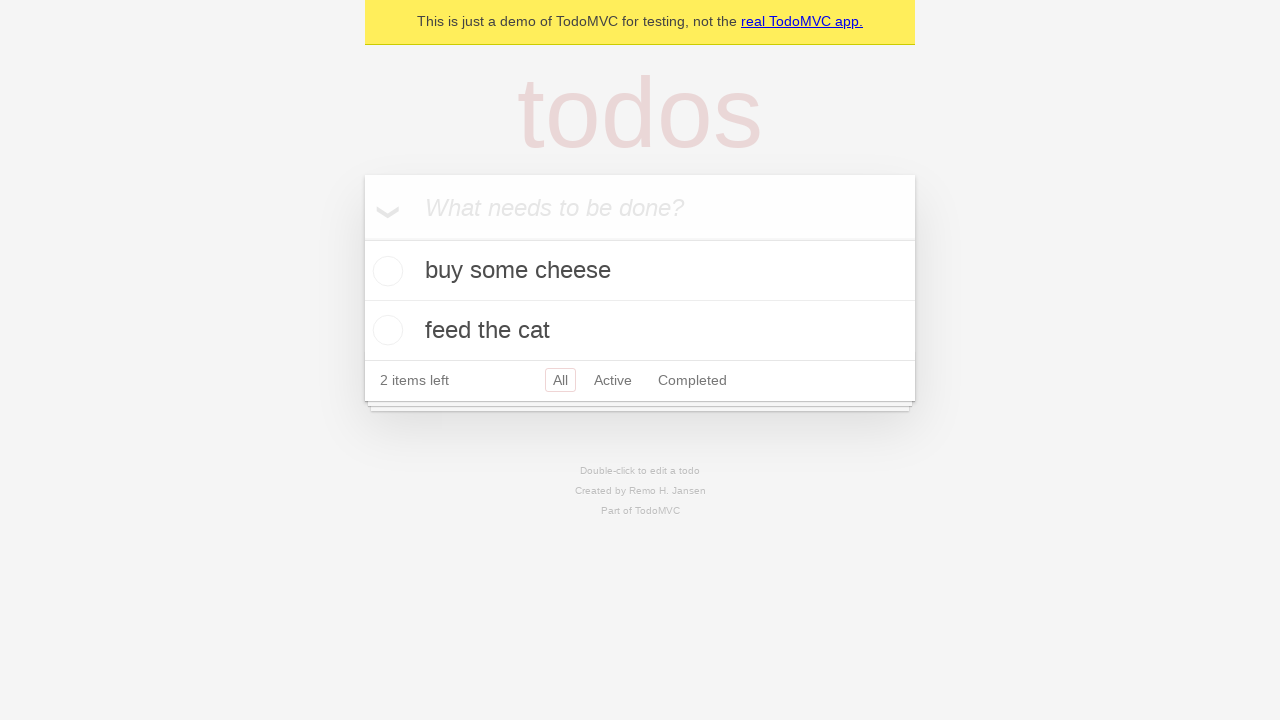

Located the first todo item
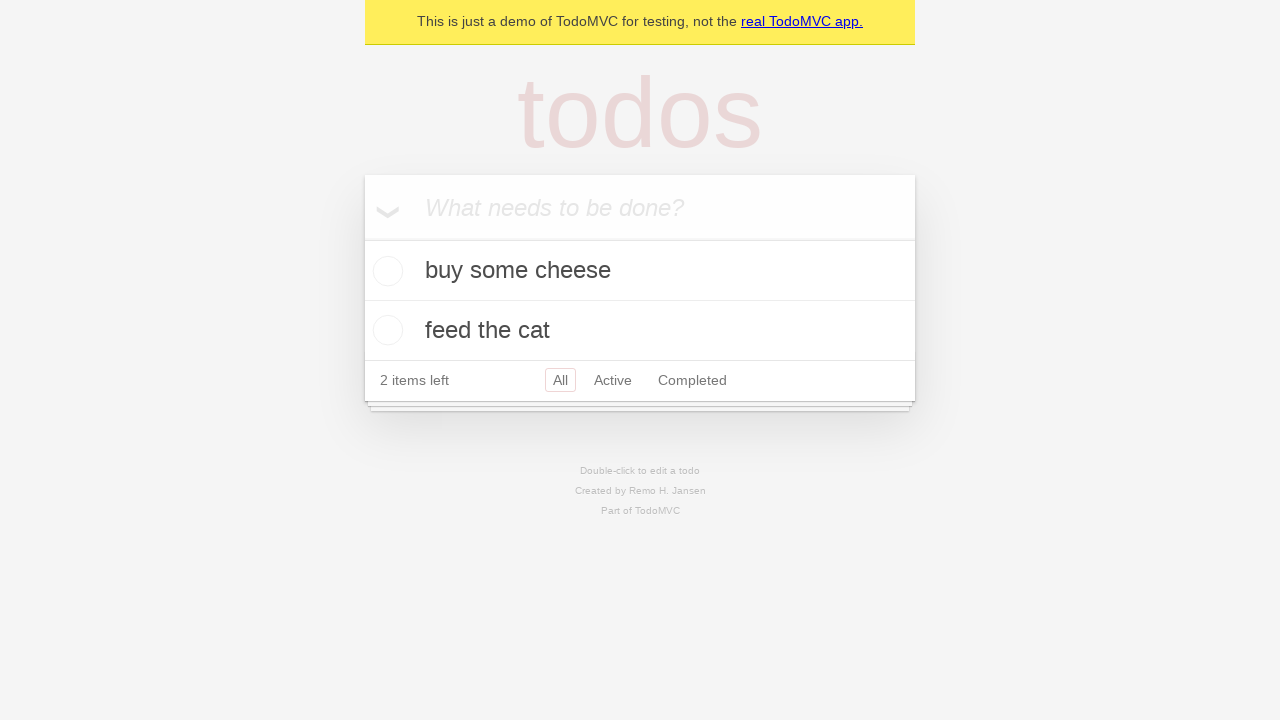

Marked the first todo item as complete by checking the checkbox at (385, 271) on internal:testid=[data-testid="todo-item"s] >> nth=0 >> internal:role=checkbox
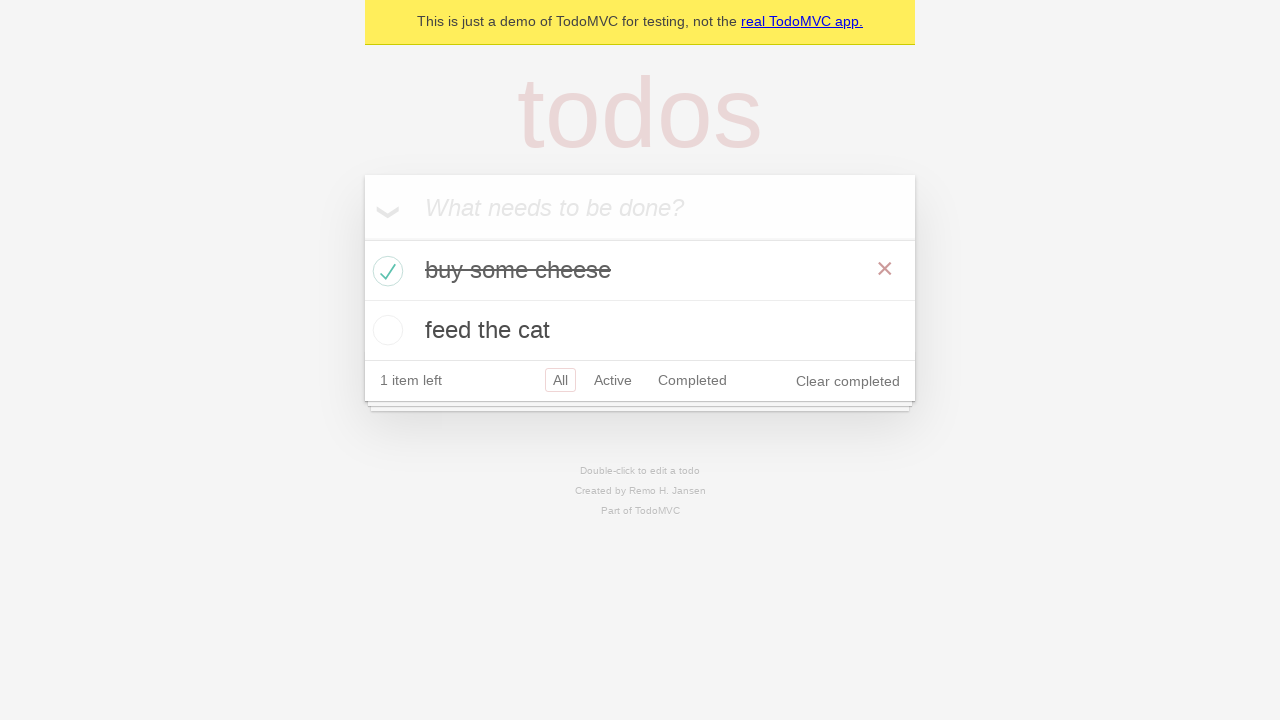

Unmarked the first todo item as complete by unchecking the checkbox at (385, 271) on internal:testid=[data-testid="todo-item"s] >> nth=0 >> internal:role=checkbox
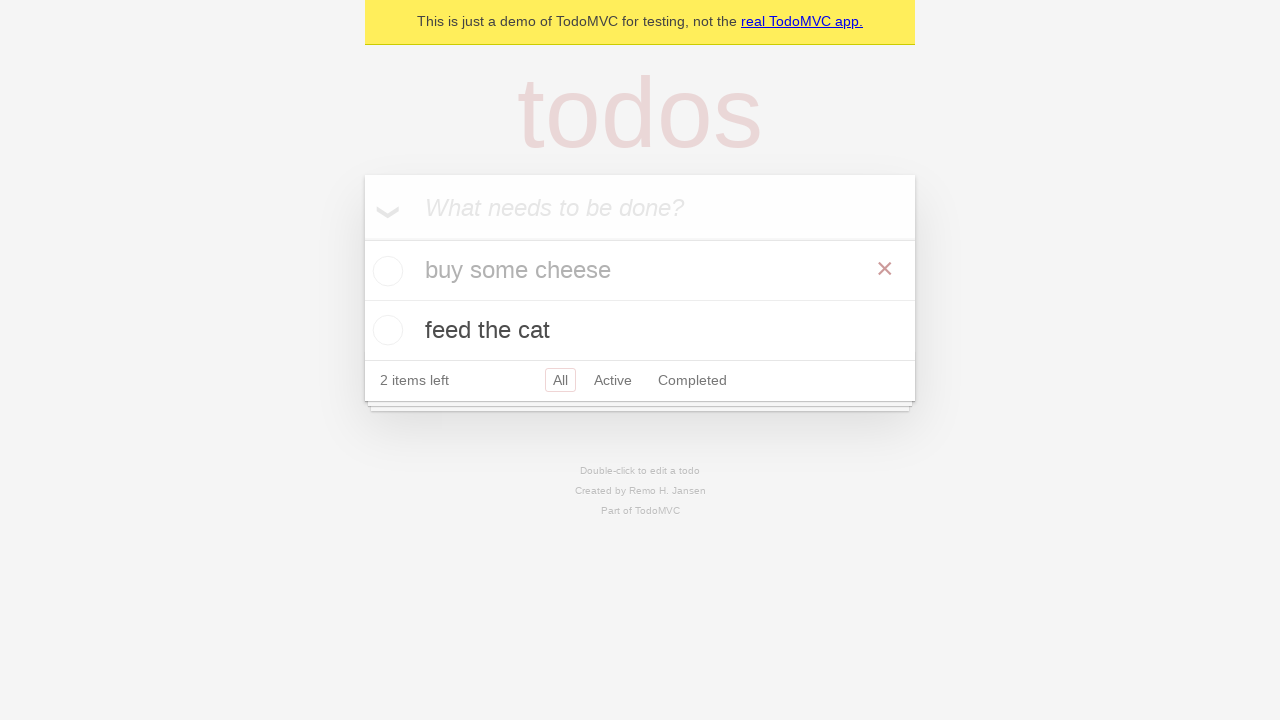

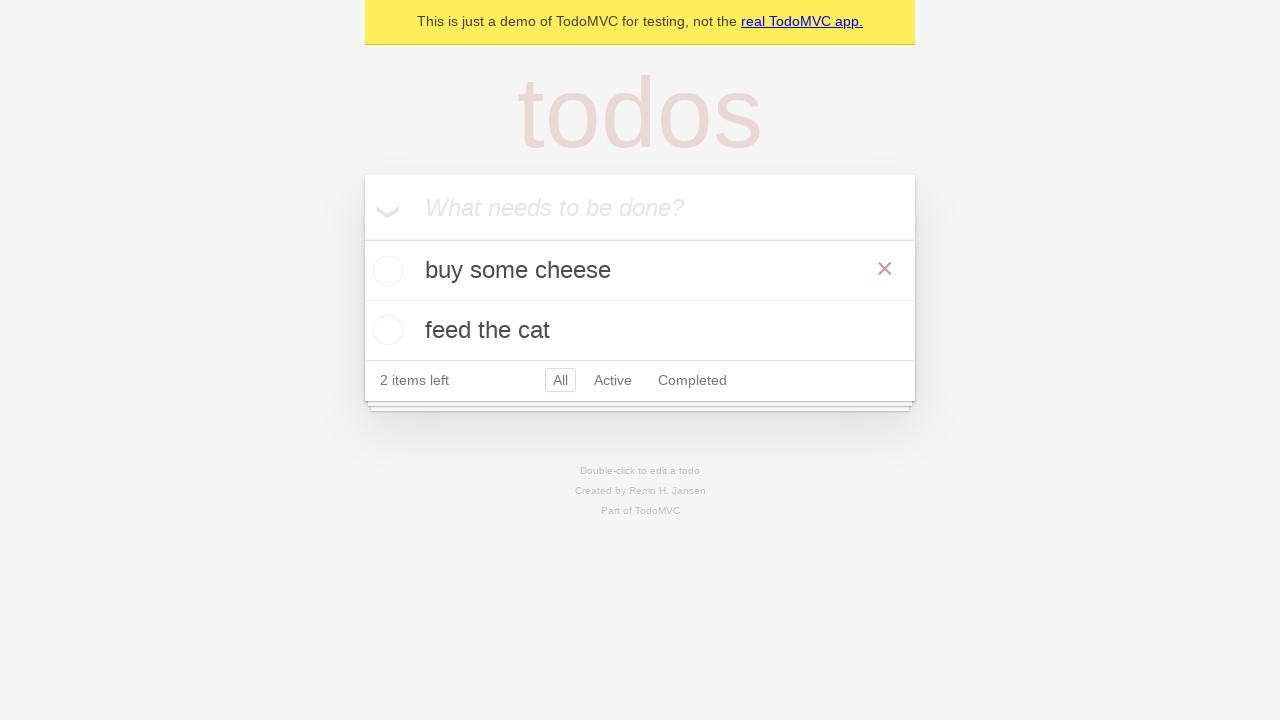